Tests dynamic dropdown functionality by clicking the origin station dropdown, selecting Bangalore (BLR), then selecting Hyderabad (HYD) as the destination station.

Starting URL: https://rahulshettyacademy.com/dropdownsPractise/

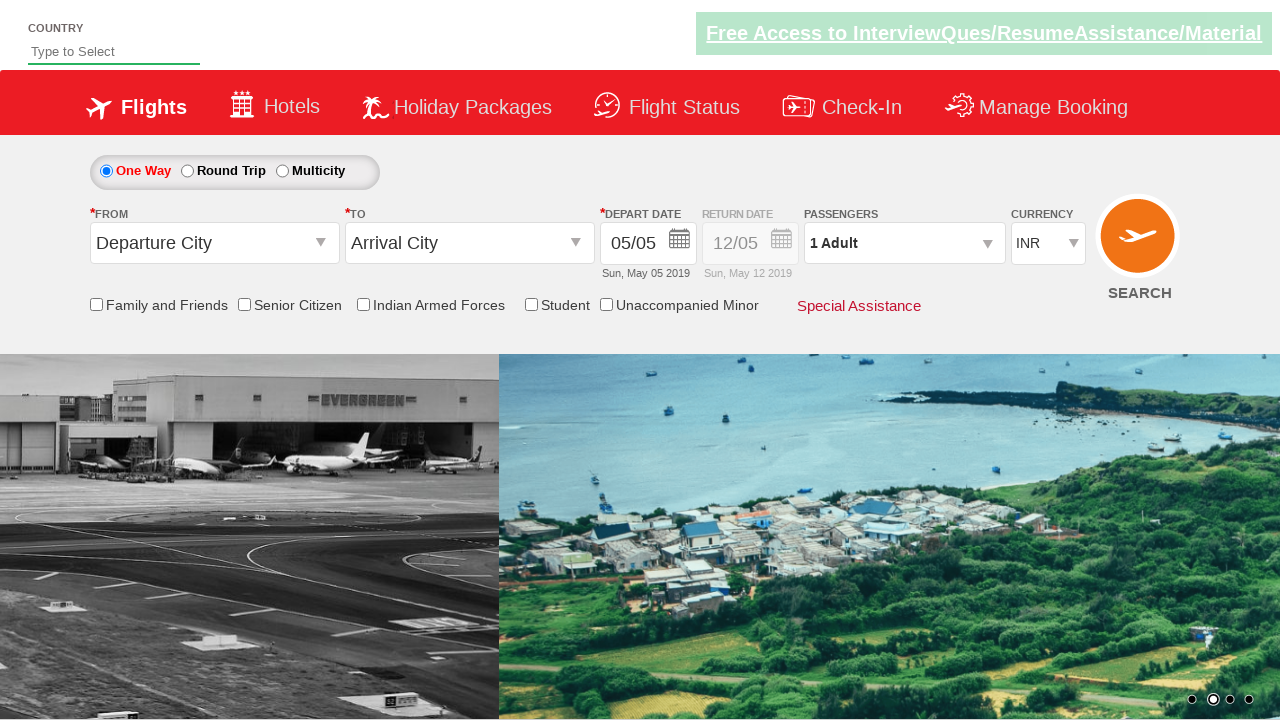

Clicked origin station dropdown at (214, 243) on #ctl00_mainContent_ddl_originStation1_CTXT
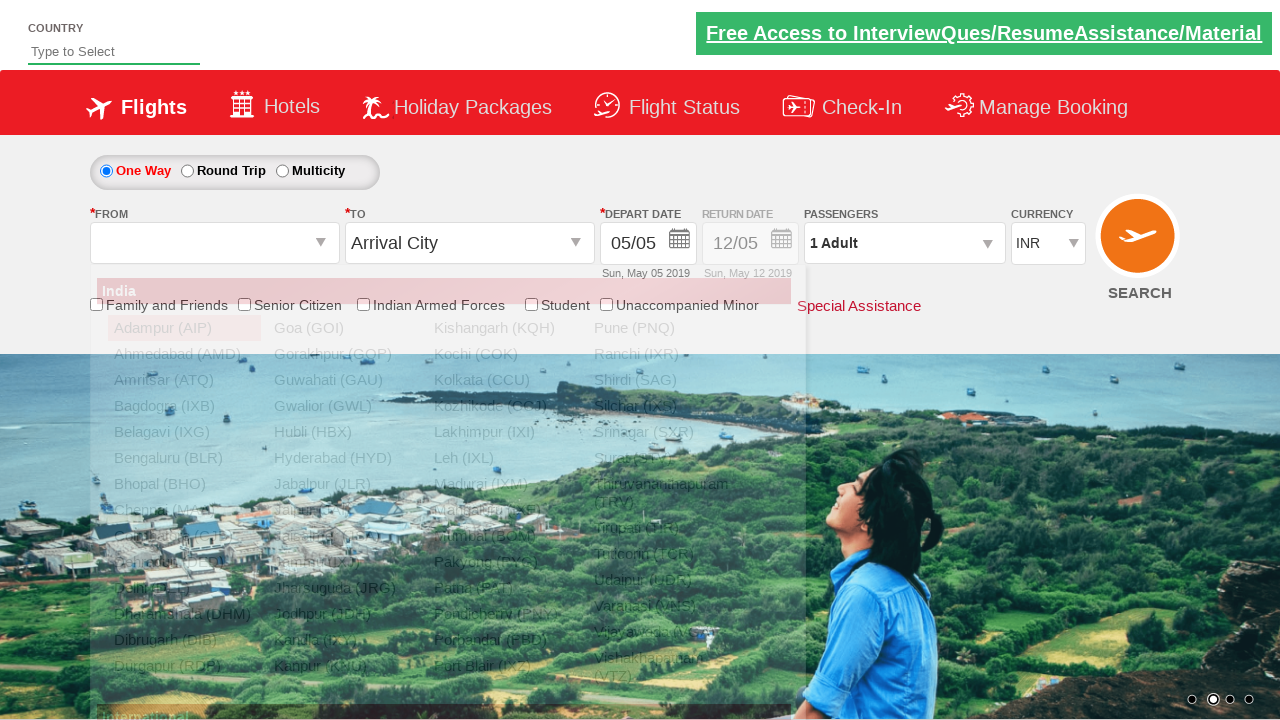

Selected Bangalore (BLR) from origin dropdown at (184, 458) on a[value='BLR']
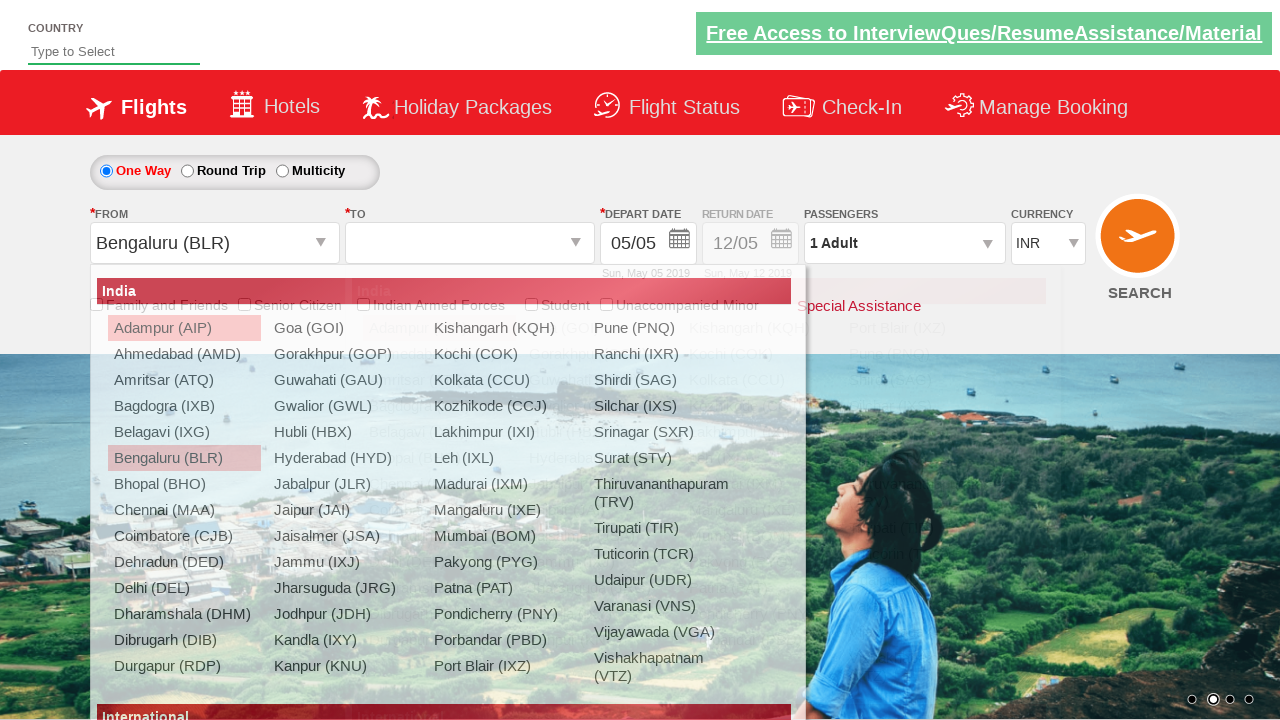

Waited for destination dropdown to be ready
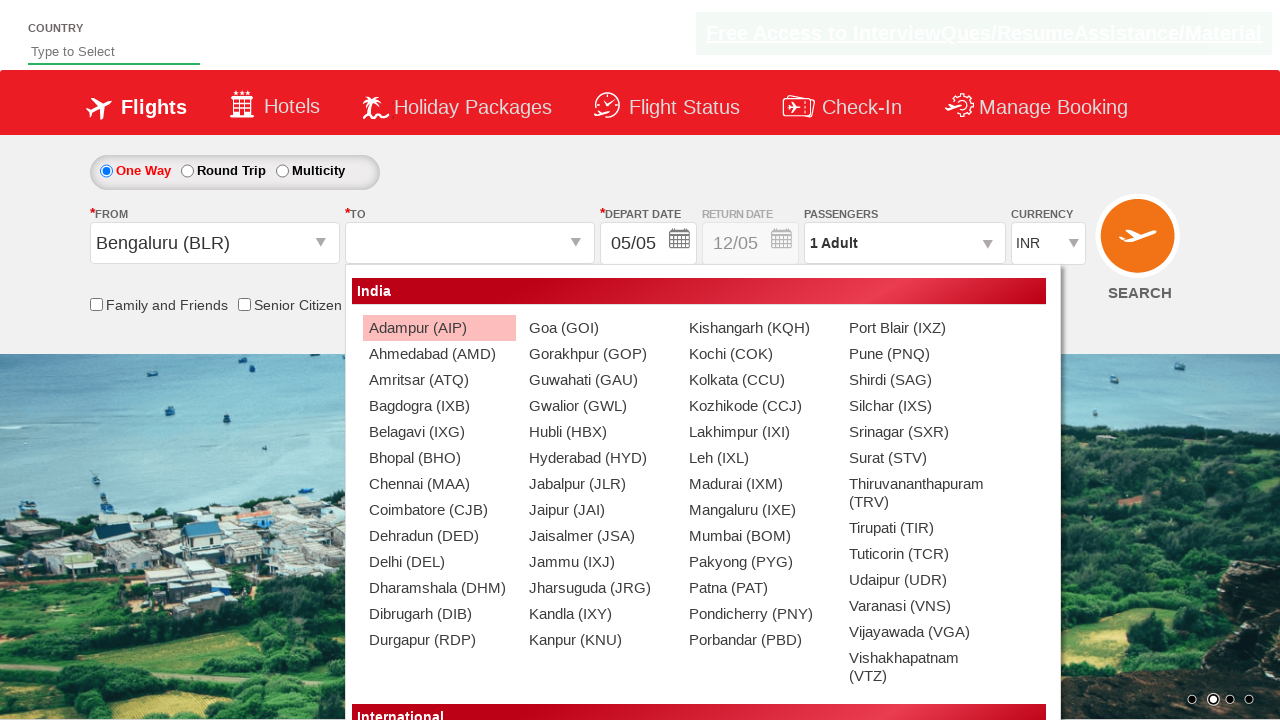

Selected Hyderabad (HYD) from destination dropdown at (599, 458) on #glsctl00_mainContent_ddl_destinationStation1_CTNR a[value='HYD']
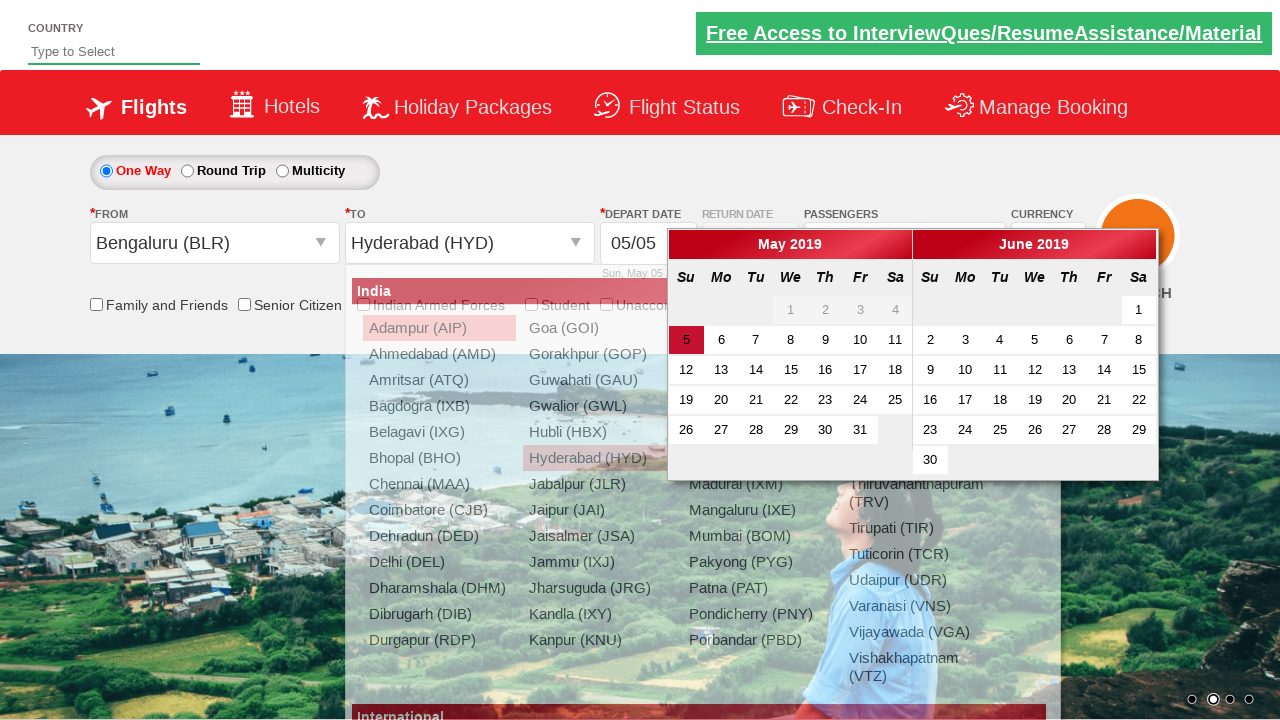

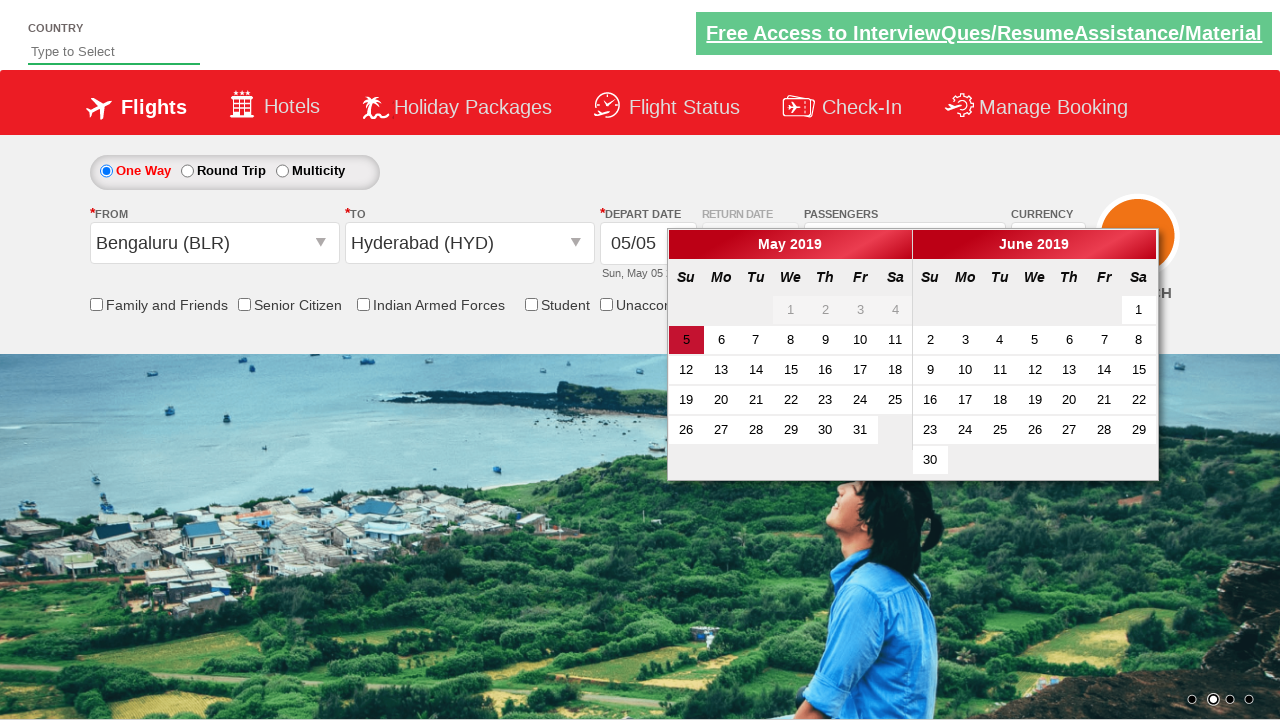